Tests drag and drop functionality using CDP mode by dragging an image element to a different container

Starting URL: https://seleniumbase.io/other/drag_and_drop

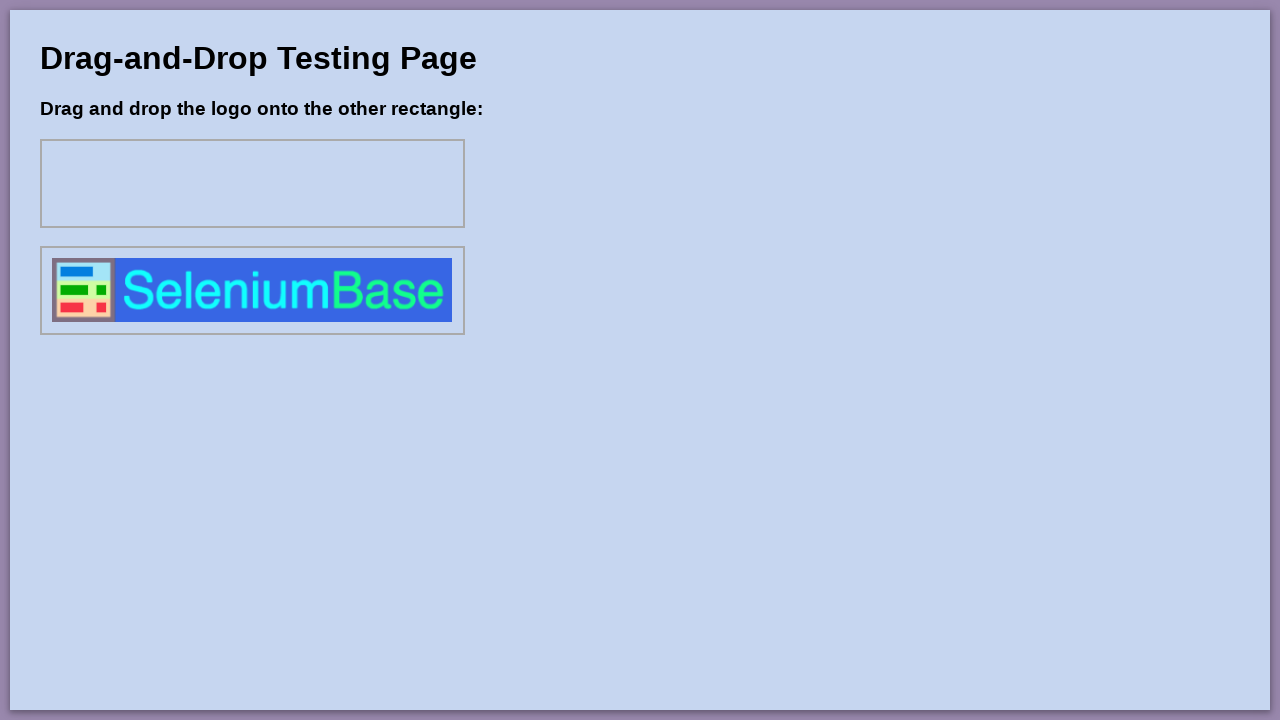

Waited for div1 container to be visible
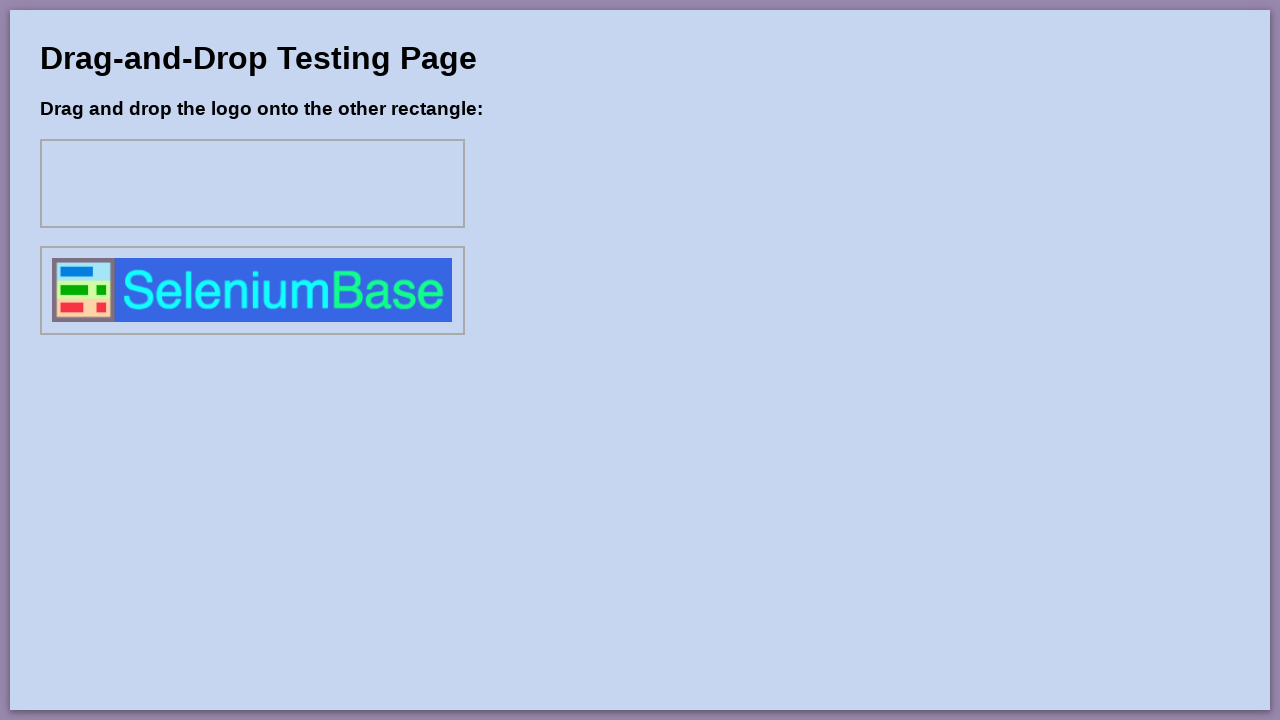

Verified that drag1 image is not initially in div1
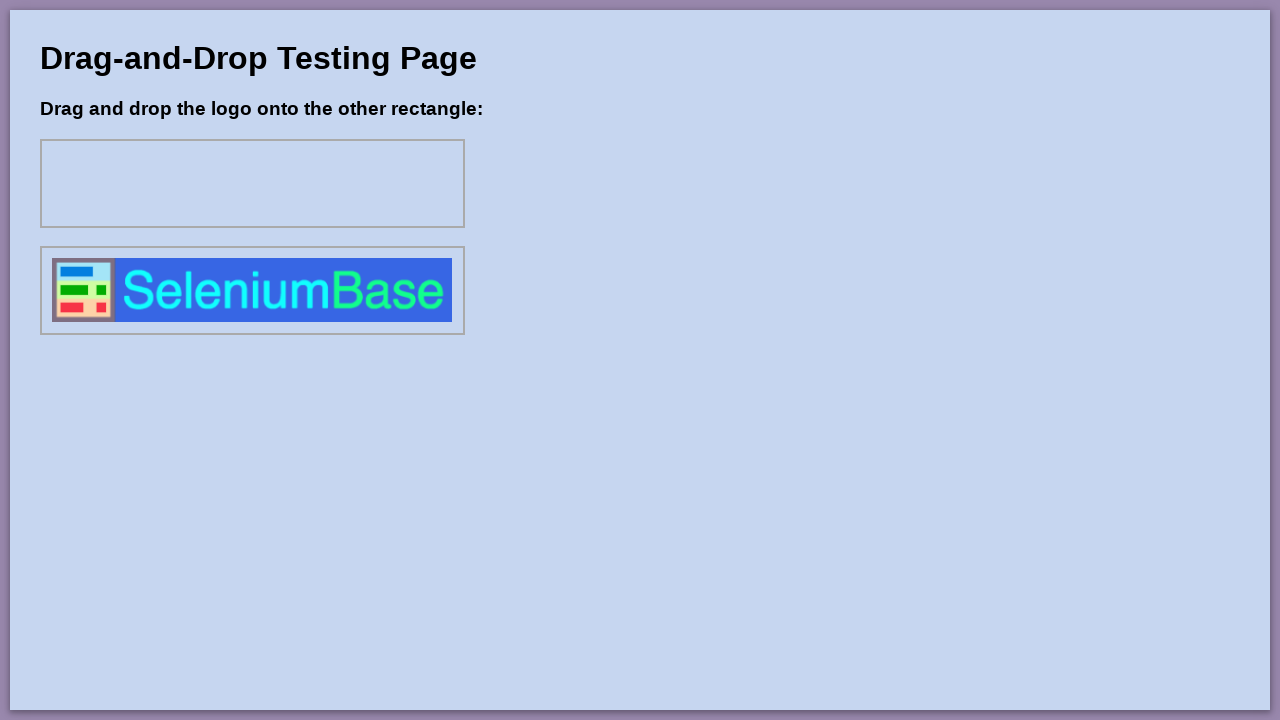

Performed drag and drop of image element (drag1) to div1 container at (252, 184)
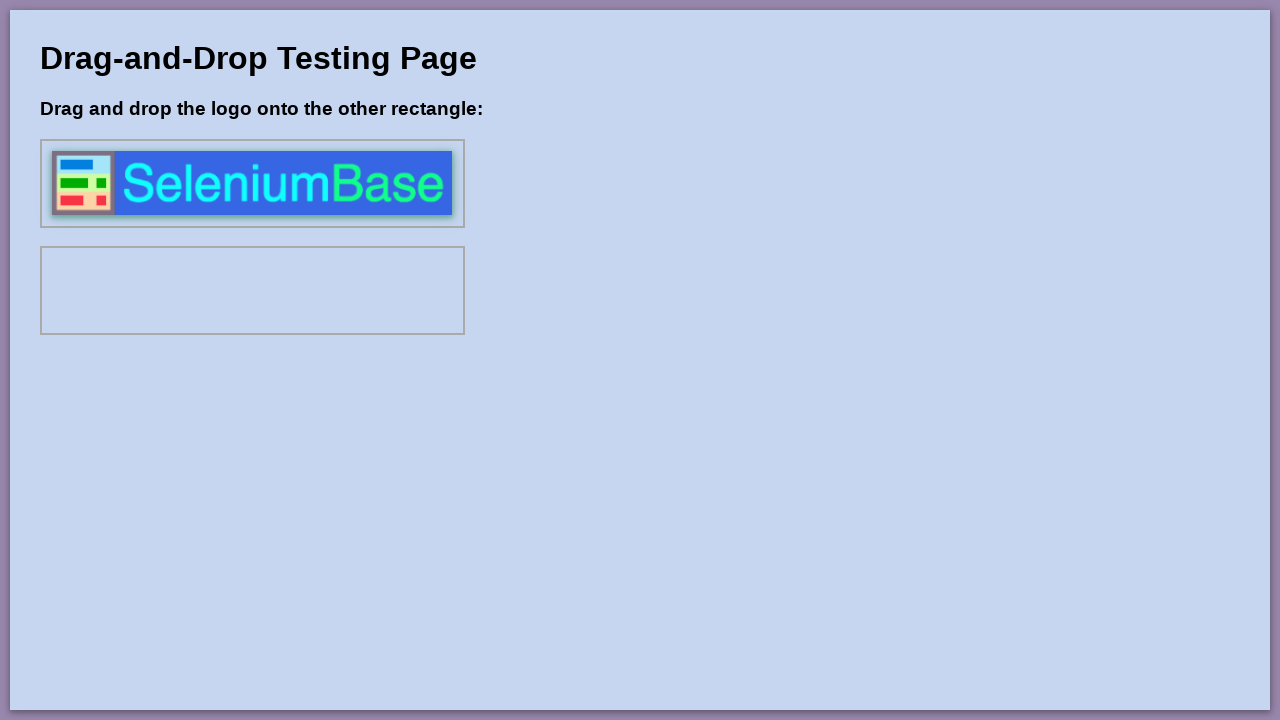

Verified that drag1 image is now visible in div1 after drag and drop
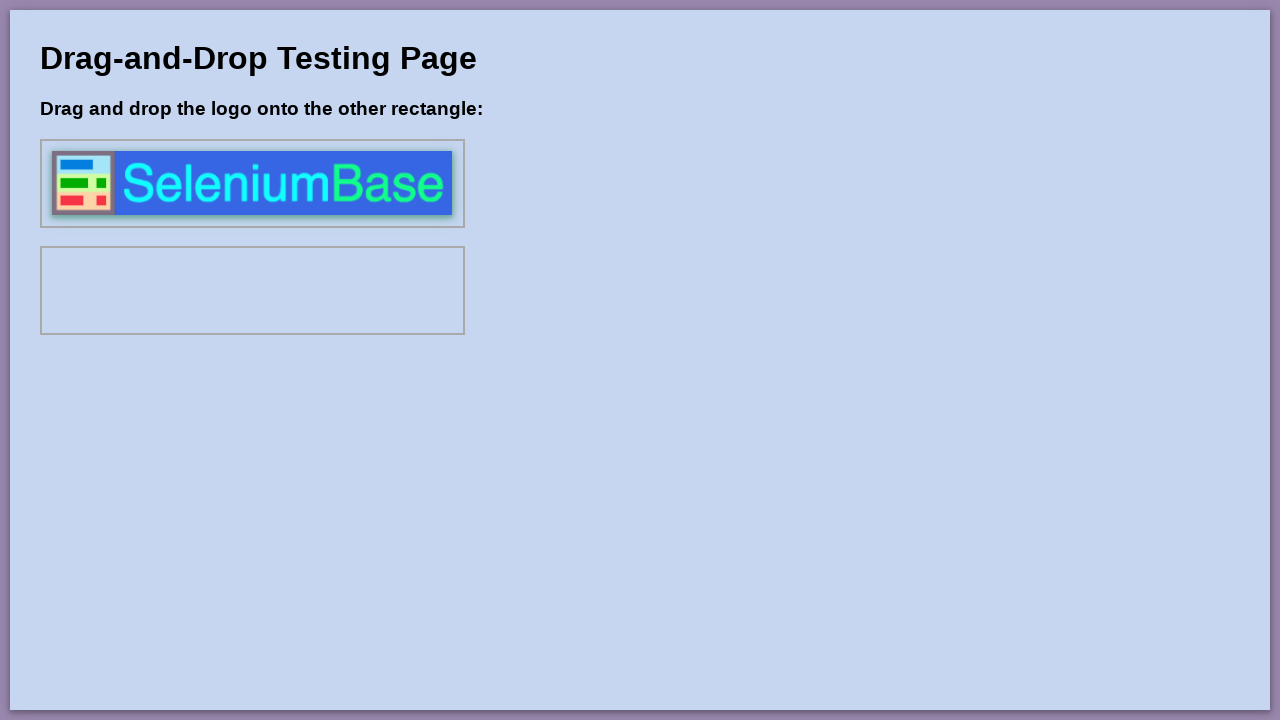

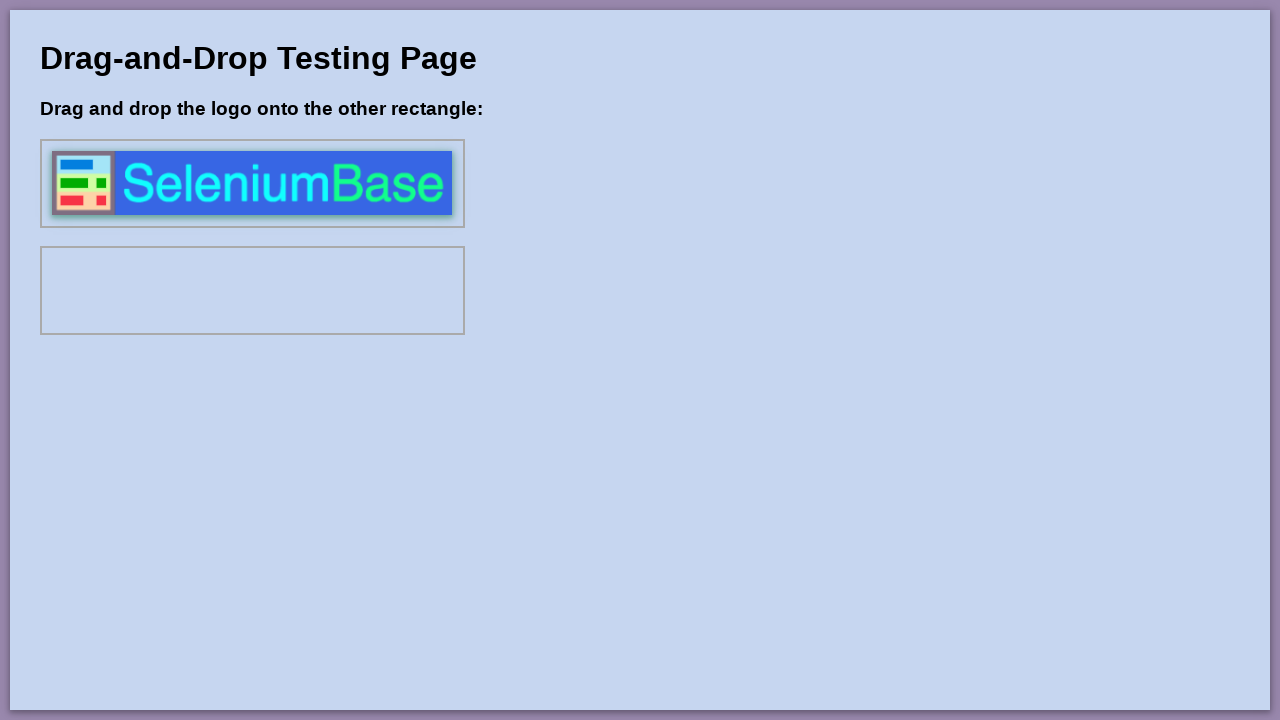